Clicks on the Support navigation menu item

Starting URL: https://www.selenium.dev

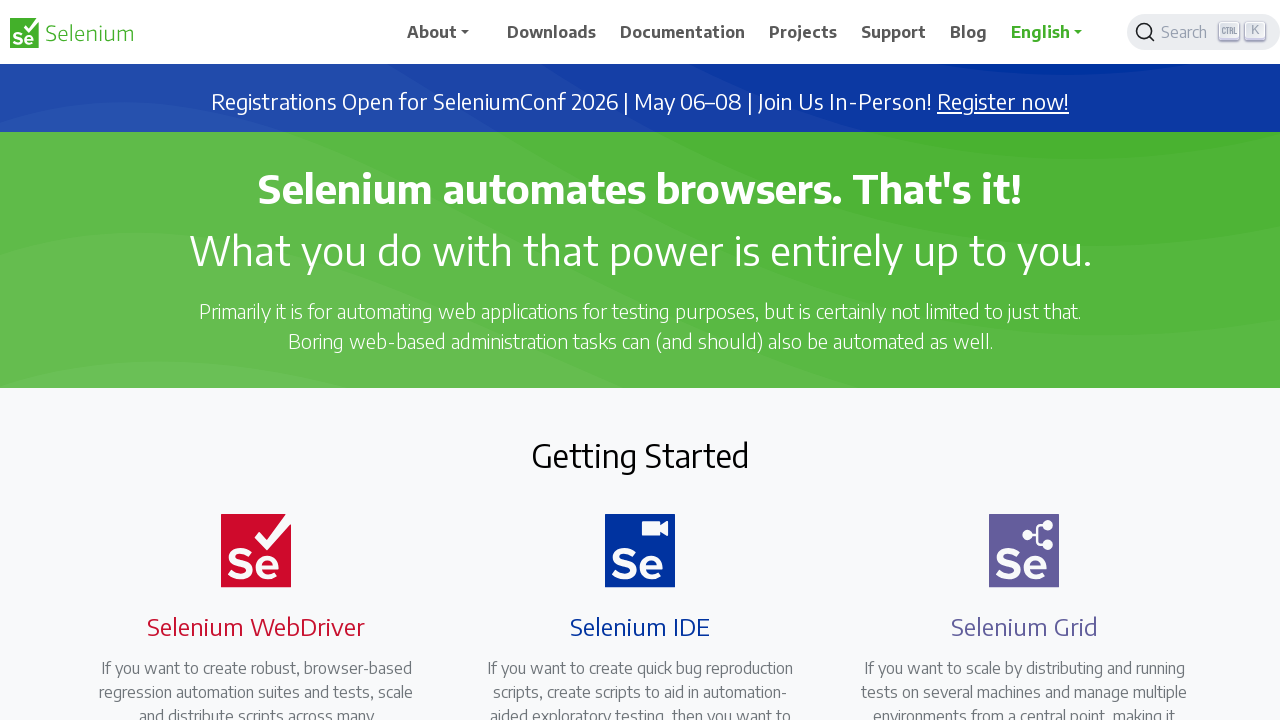

Navigated to https://www.selenium.dev
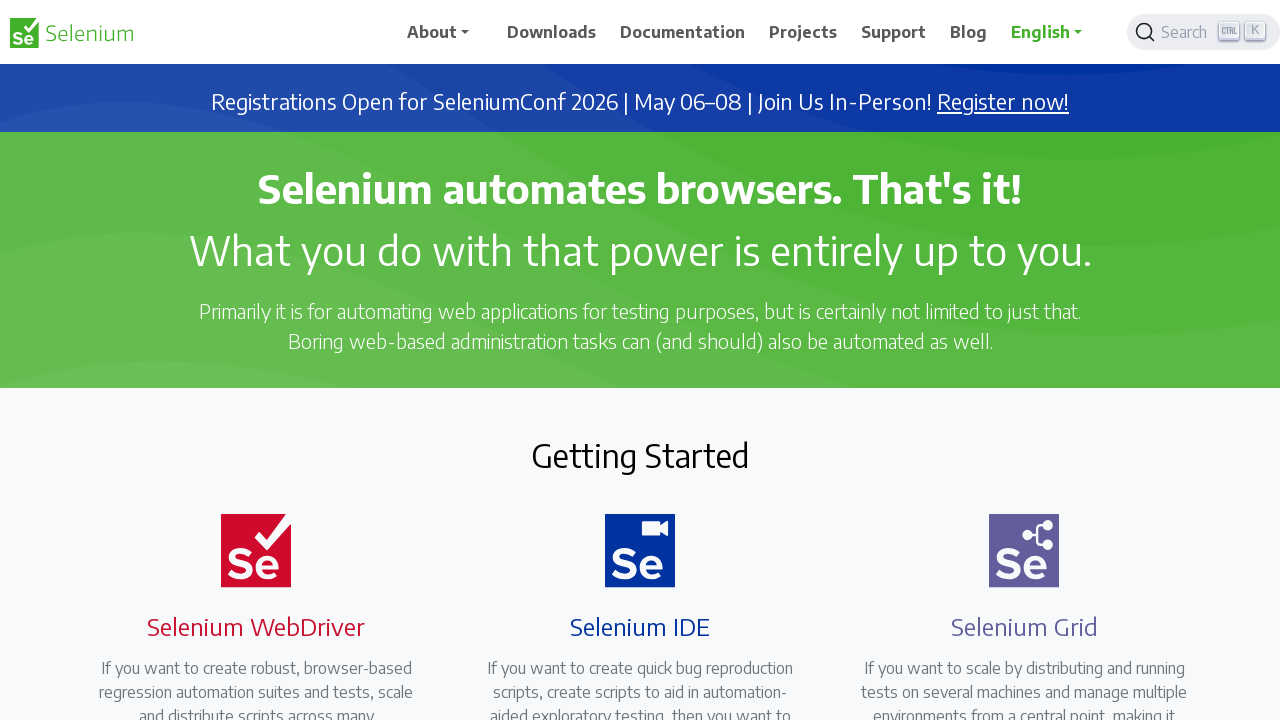

Clicked on the Support navigation menu item at (969, 32) on xpath=//*[@id="main_navbar"]/ul/li[6]/a/span
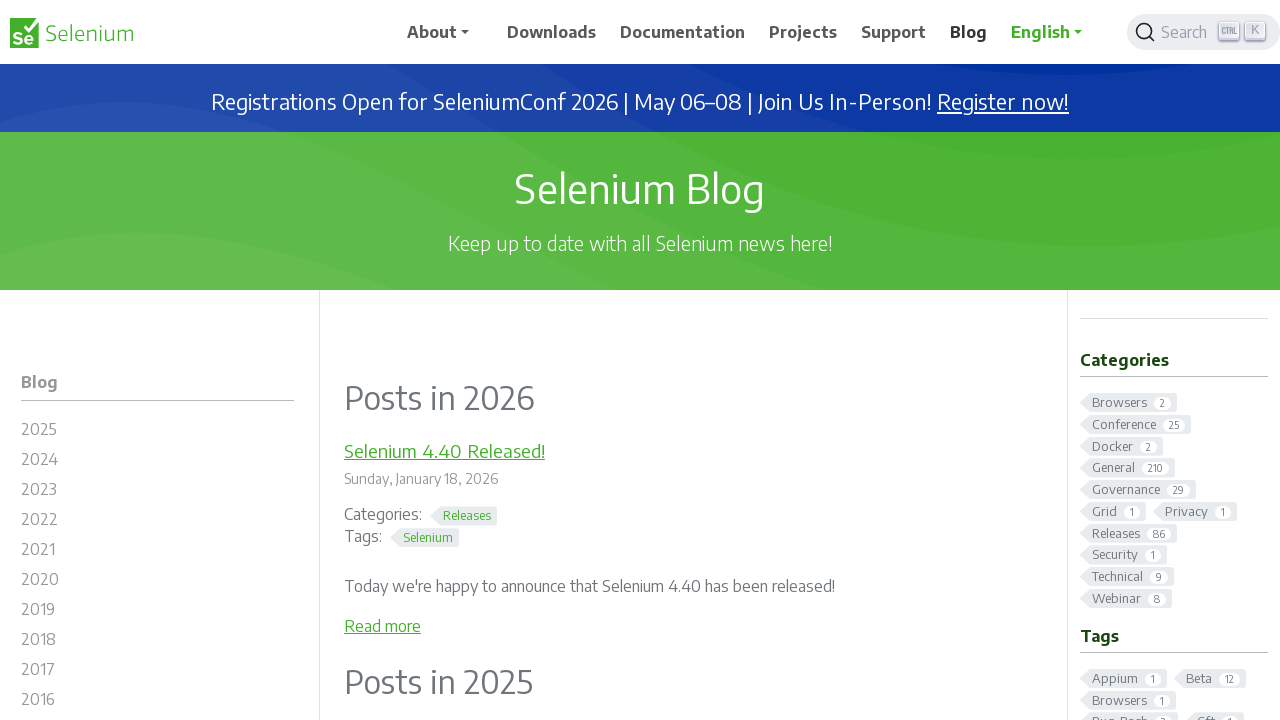

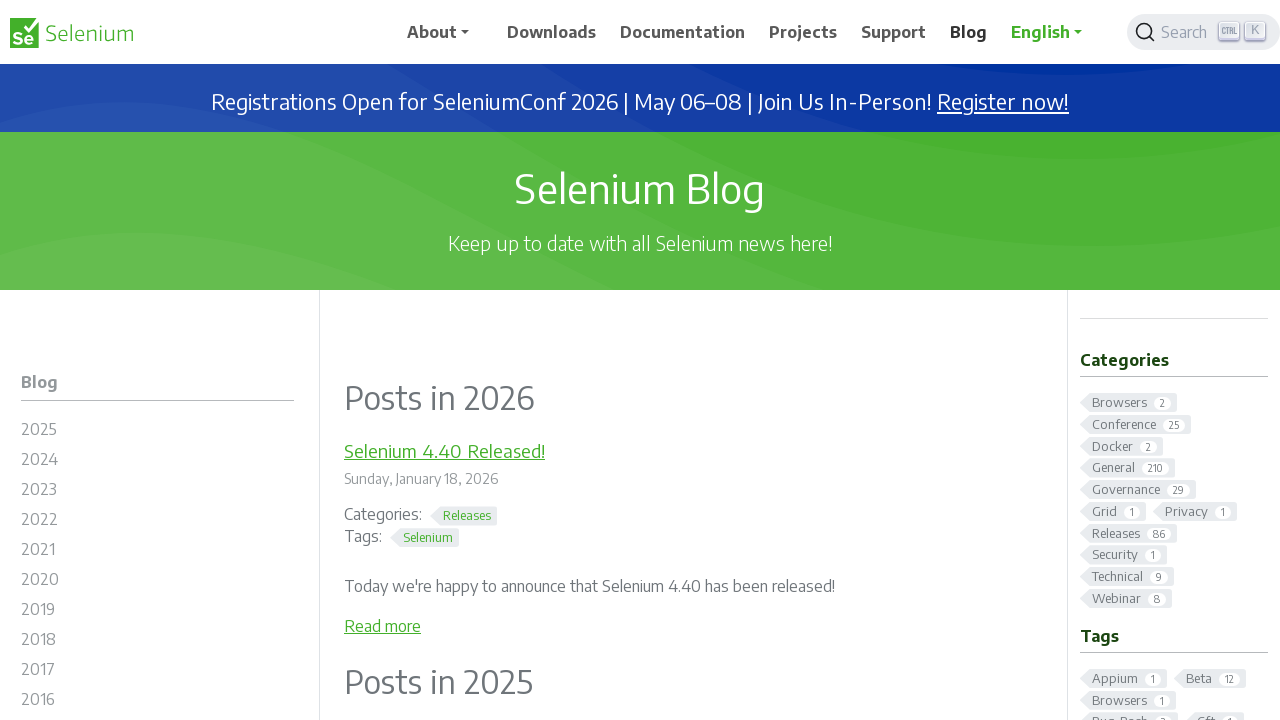